Tests dropdown selection functionality by selecting an option from a car dropdown menu using different selection methods (by value and by visible text)

Starting URL: https://www.letskodeit.com/practice

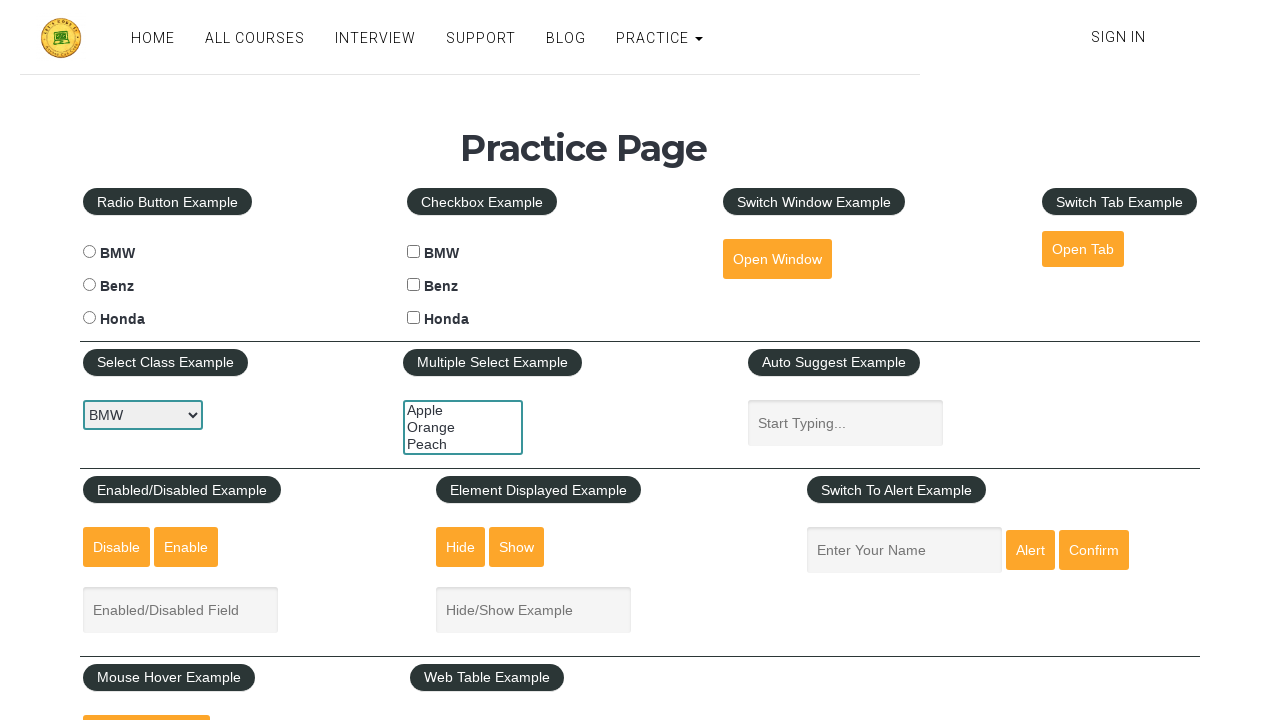

Selected 'benz' from car dropdown by value on #carselect
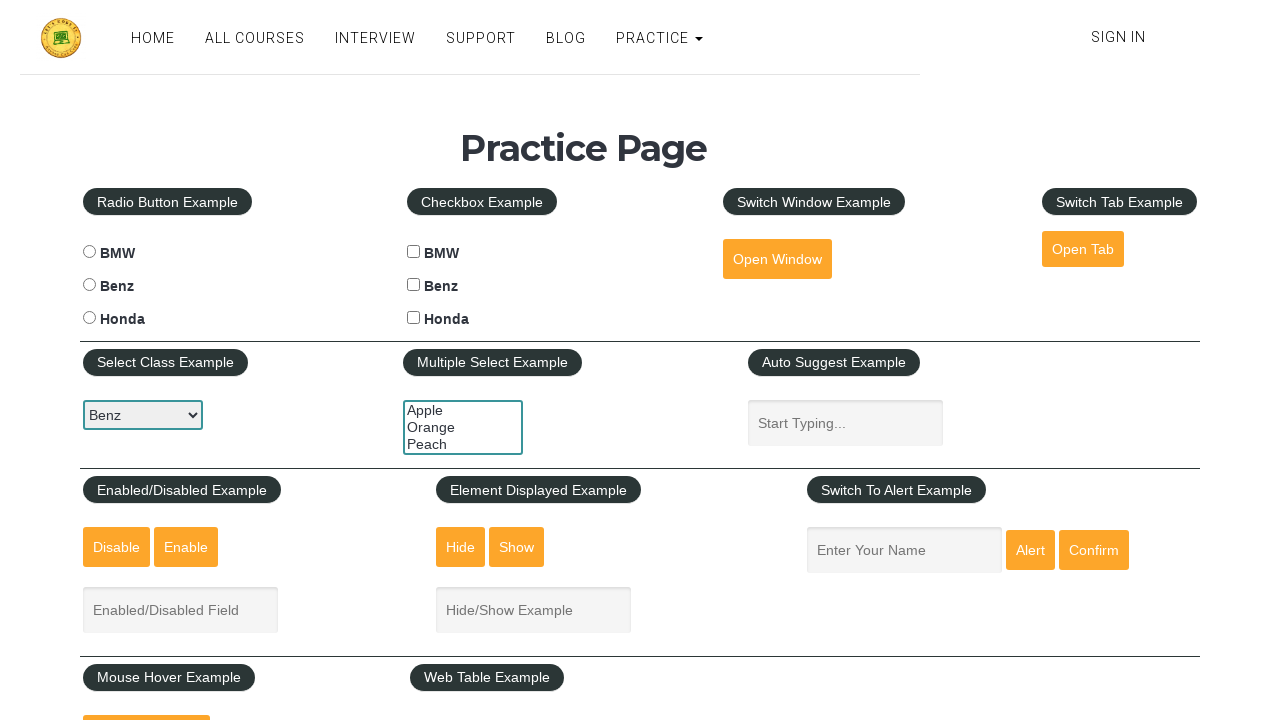

Selected 'Benz' from car dropdown by visible text on #carselect
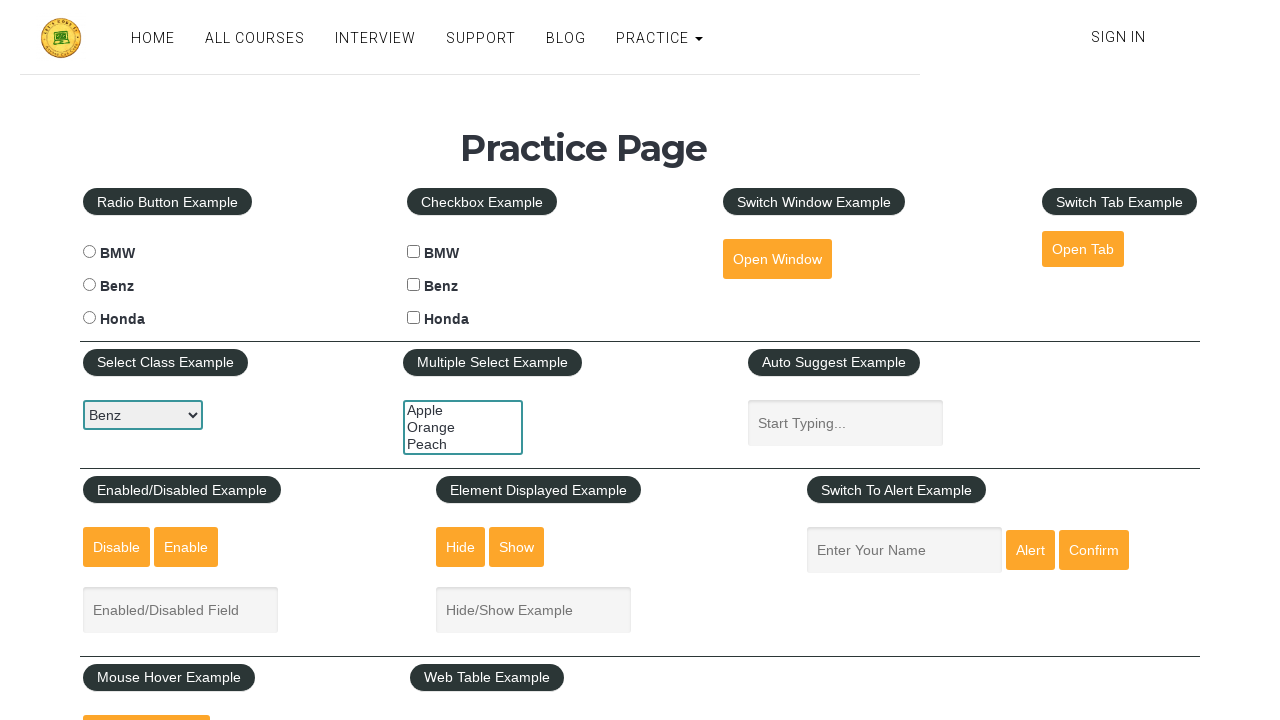

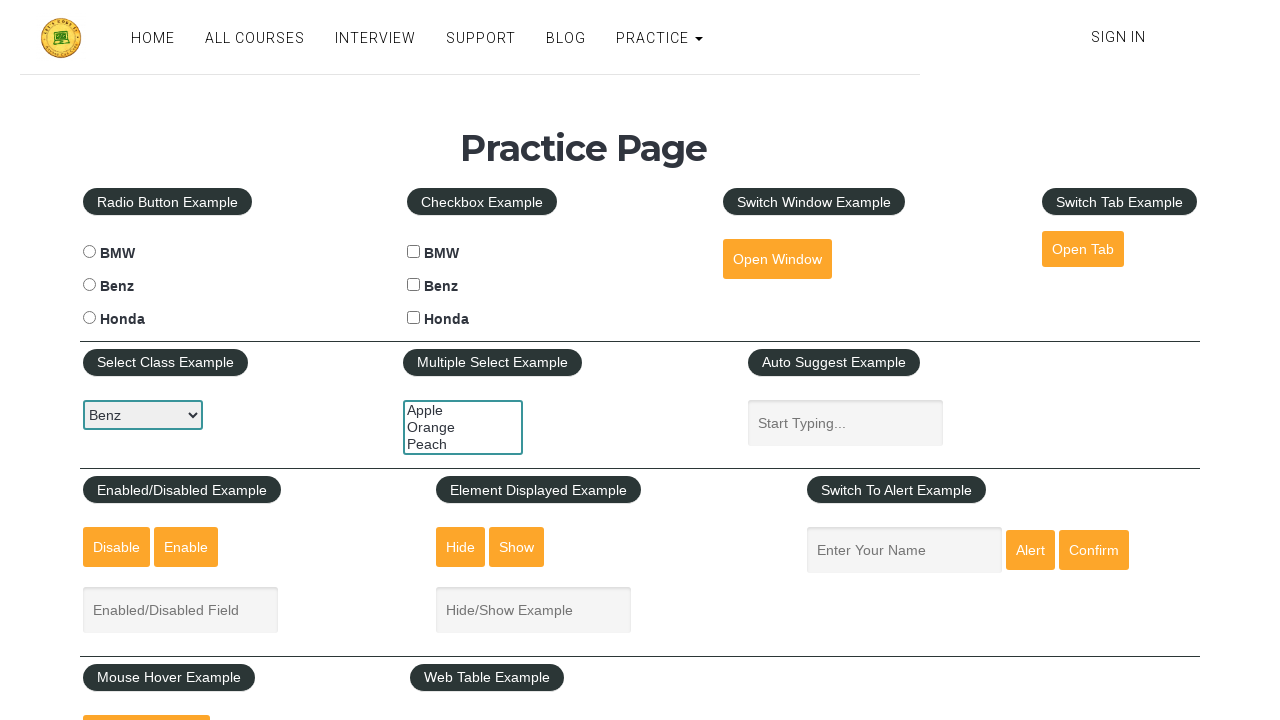